Tests that edits are saved when the input loses focus (blur event)

Starting URL: https://demo.playwright.dev/todomvc

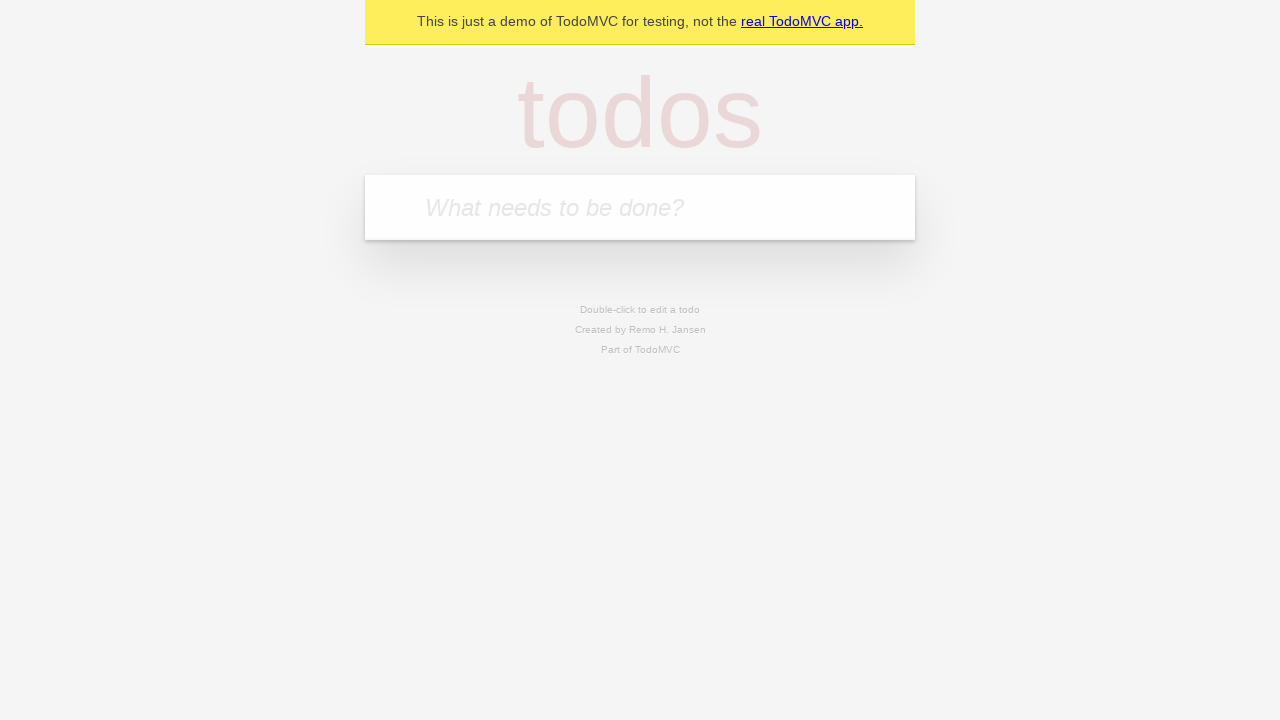

Filled first todo input with 'buy some cheese' on .new-todo
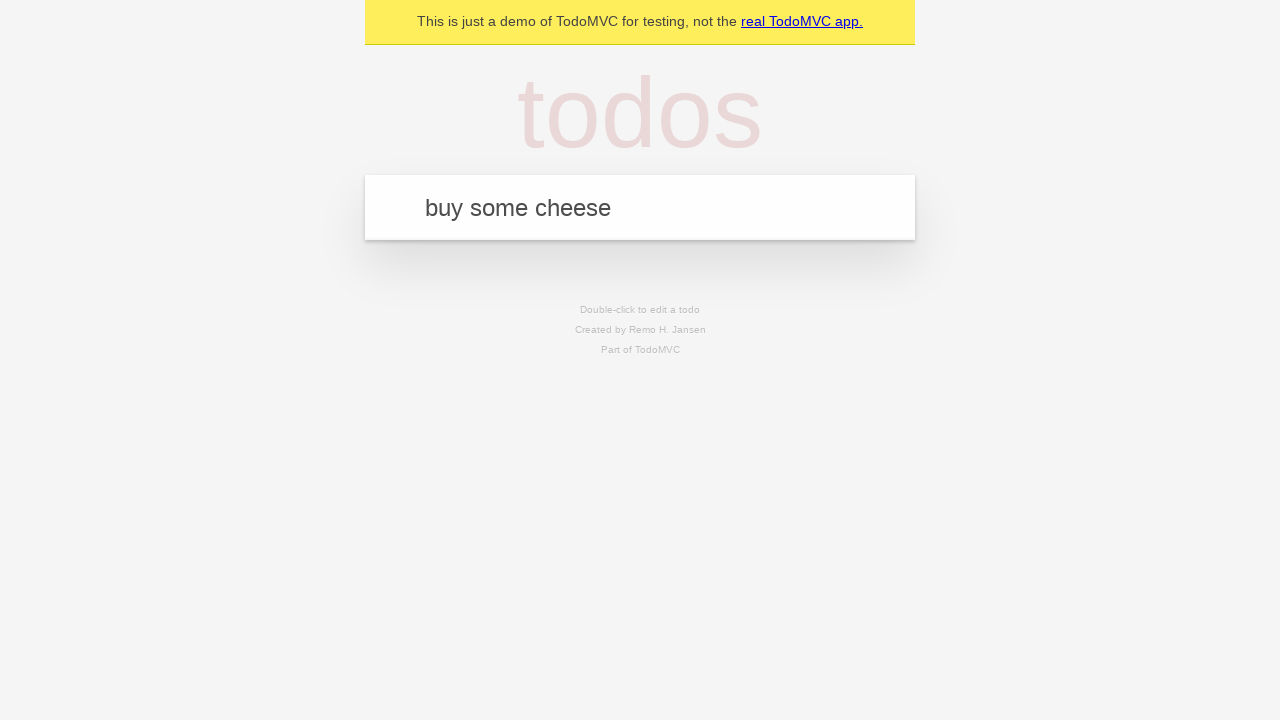

Pressed Enter to create first todo on .new-todo
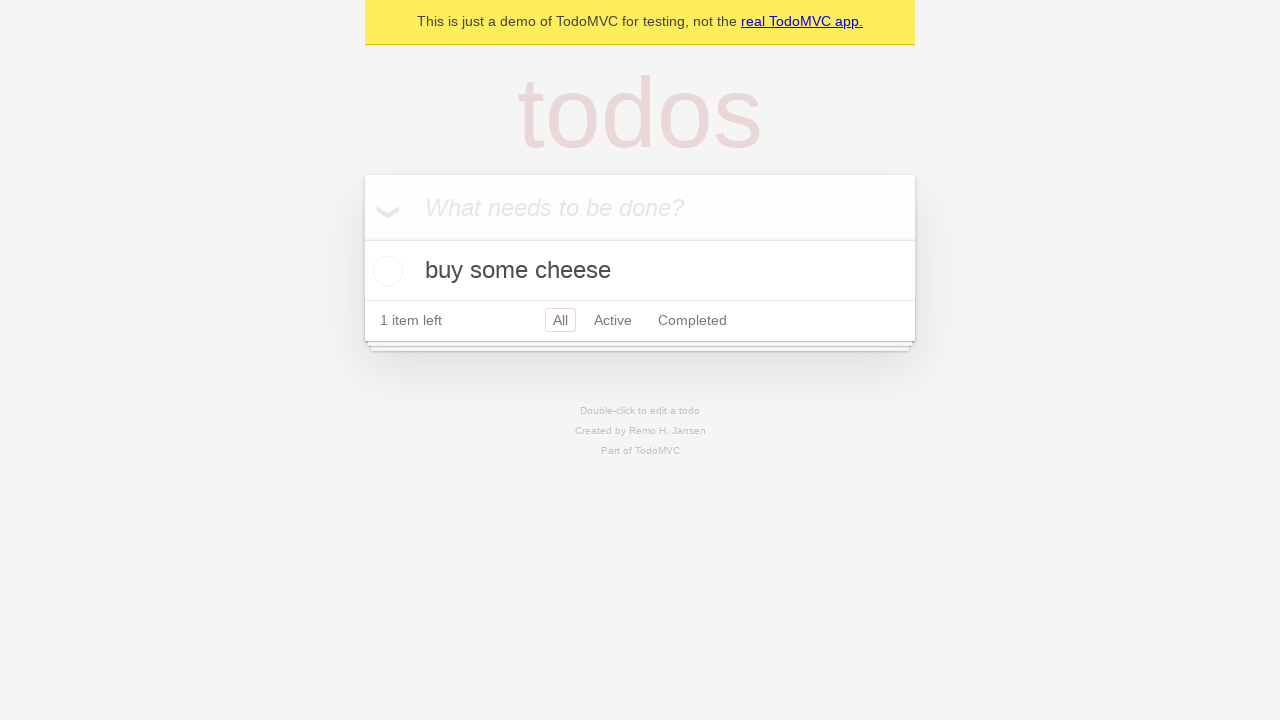

Filled second todo input with 'feed the cat' on .new-todo
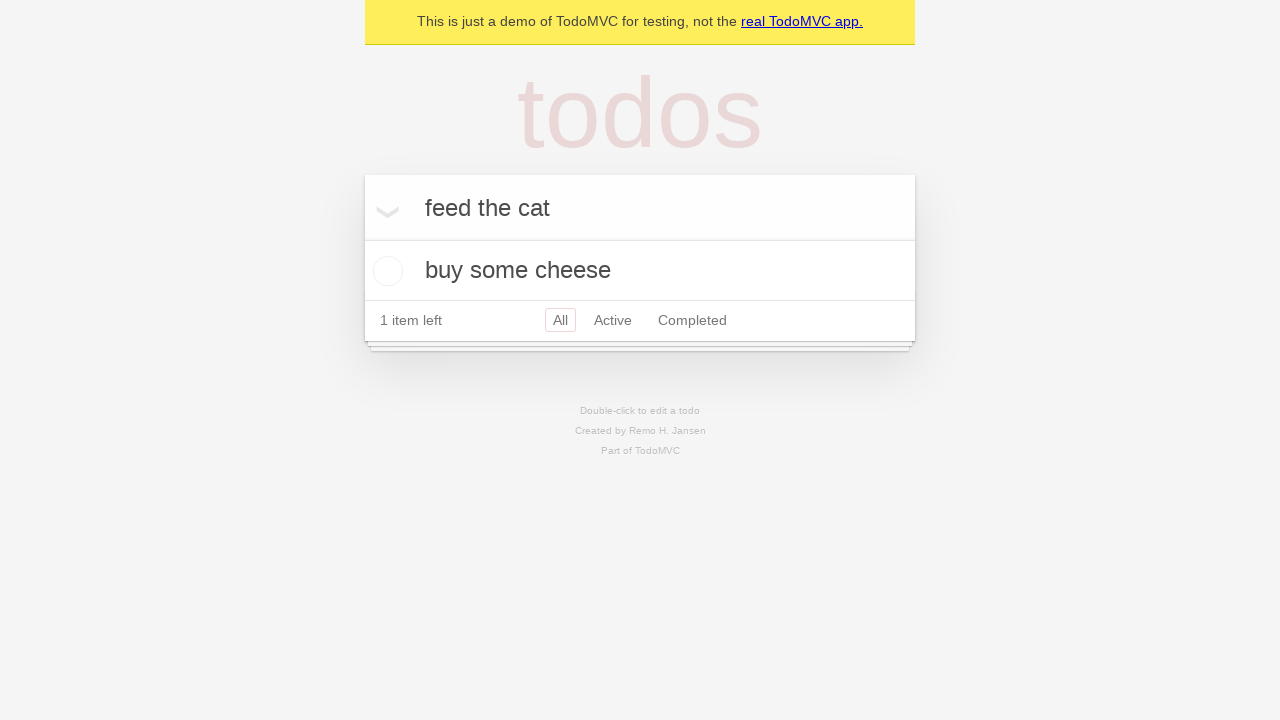

Pressed Enter to create second todo on .new-todo
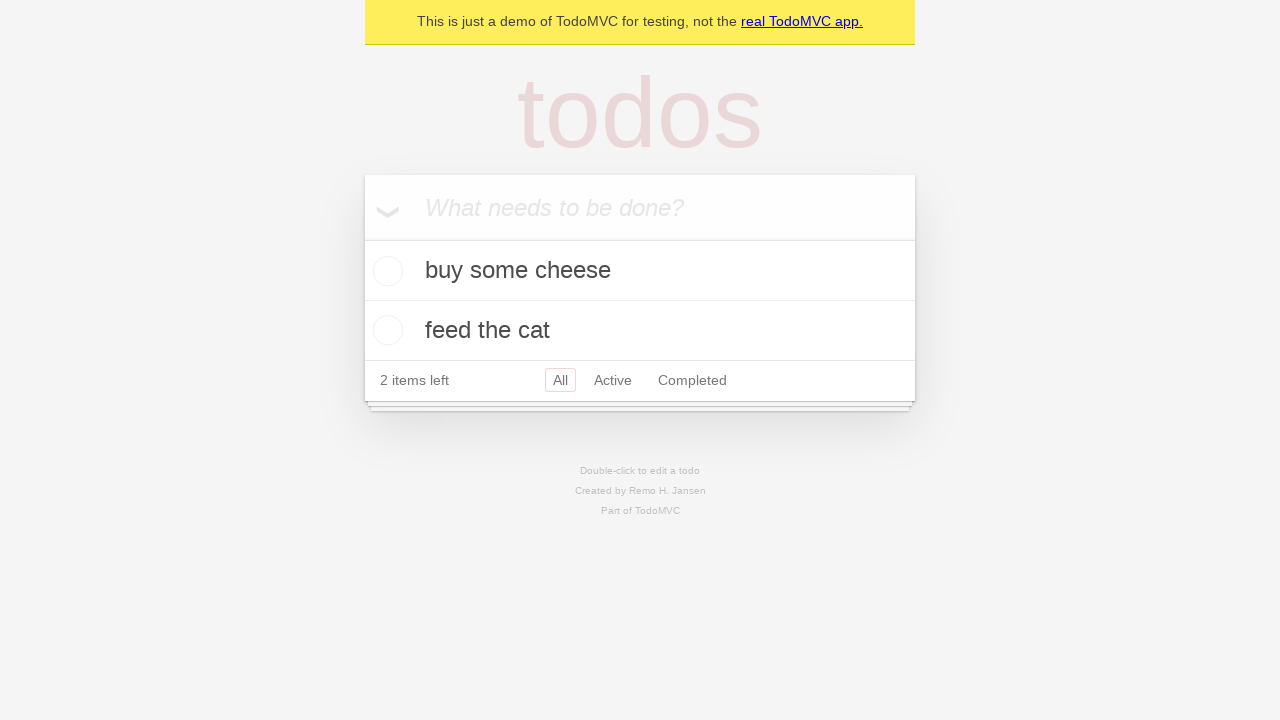

Filled third todo input with 'book a doctors appointment' on .new-todo
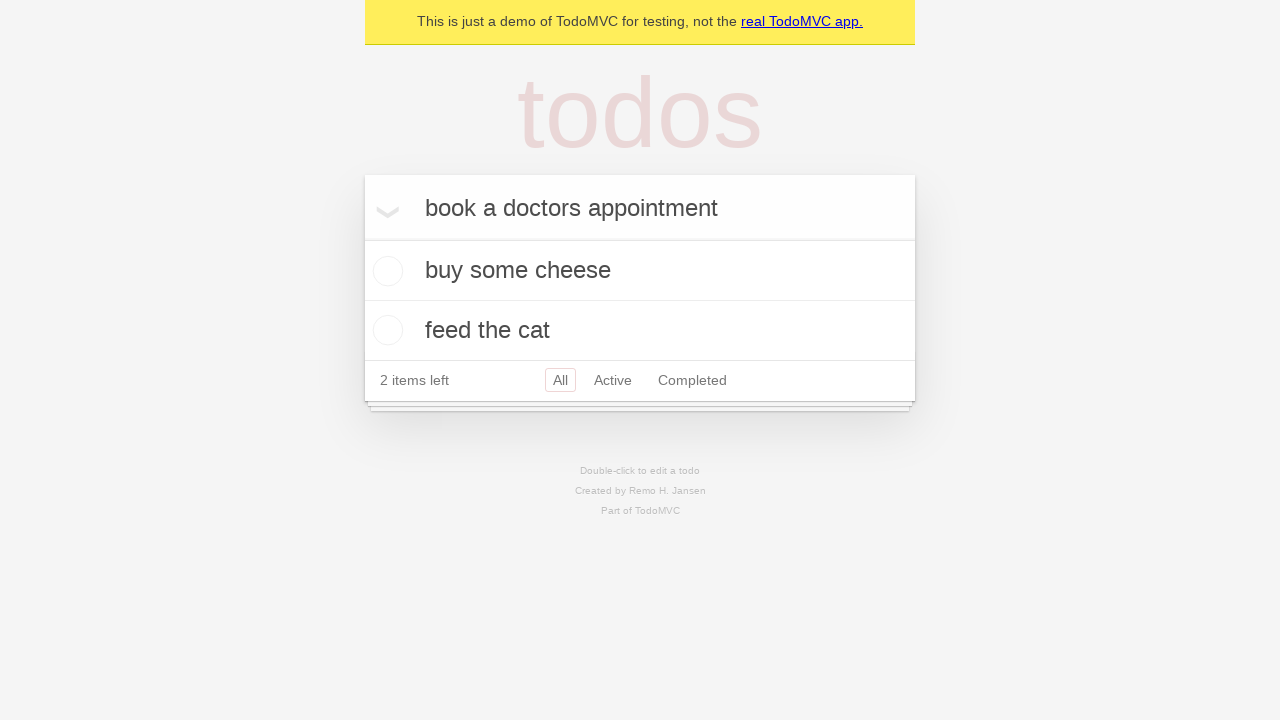

Pressed Enter to create third todo on .new-todo
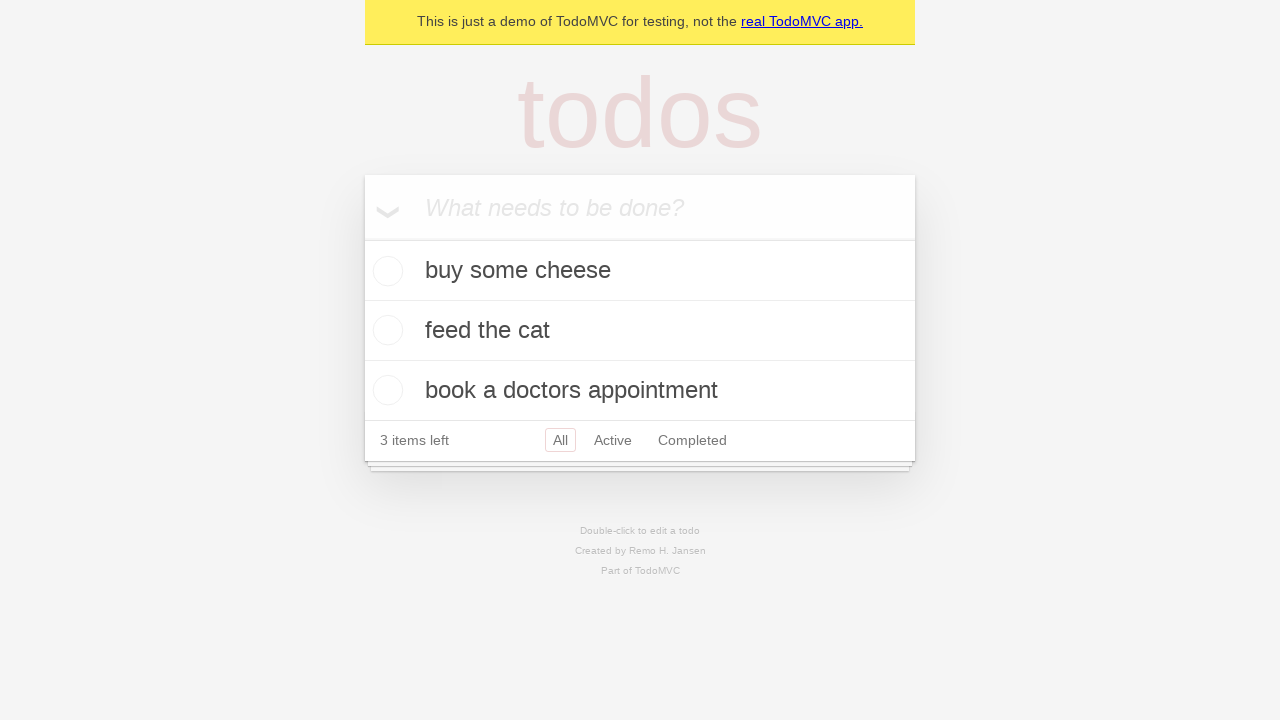

Double-clicked second todo item to enter edit mode at (640, 331) on .todo-list li >> nth=1
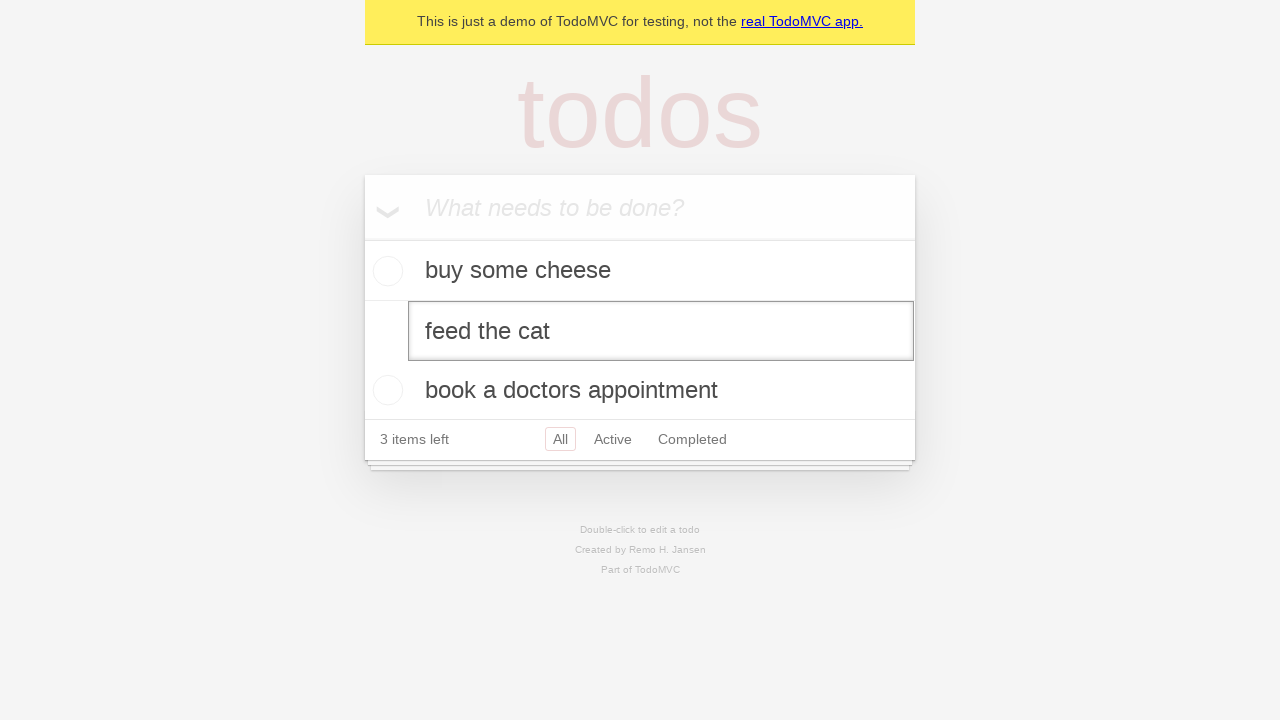

Changed todo text to 'buy some sausages' on .todo-list li >> nth=1 >> .edit
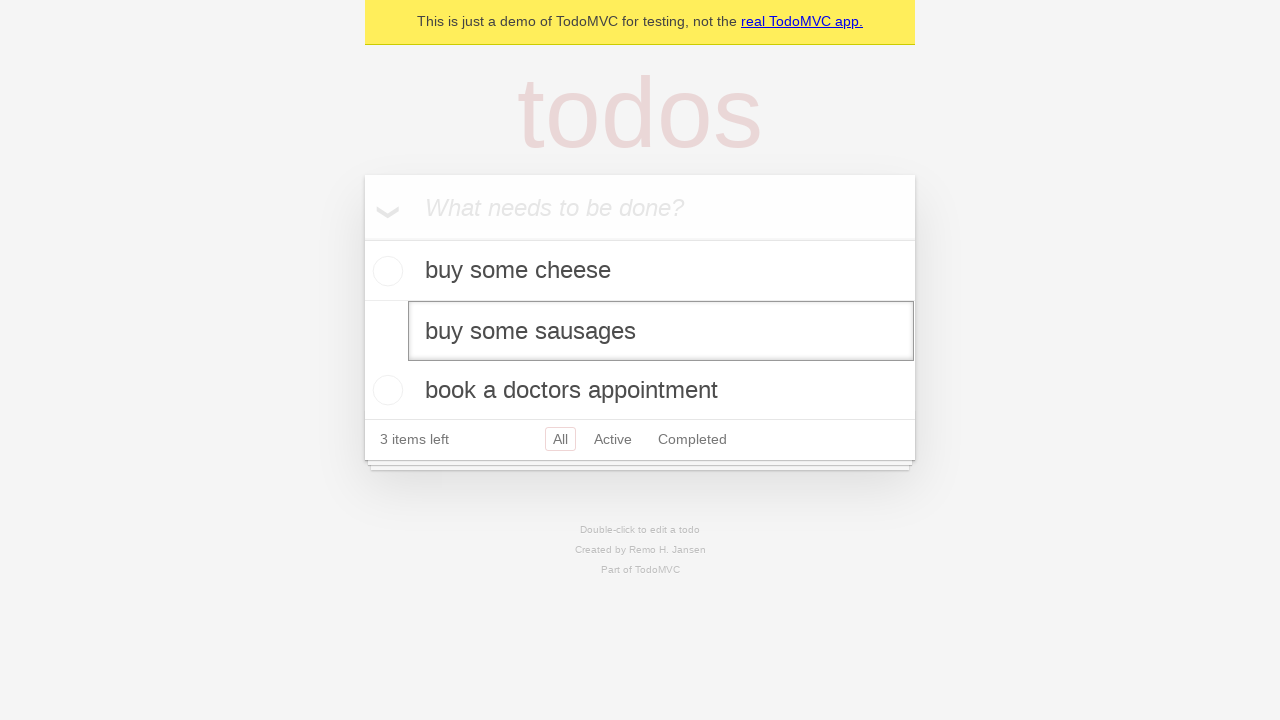

Triggered blur event on edit input to save changes
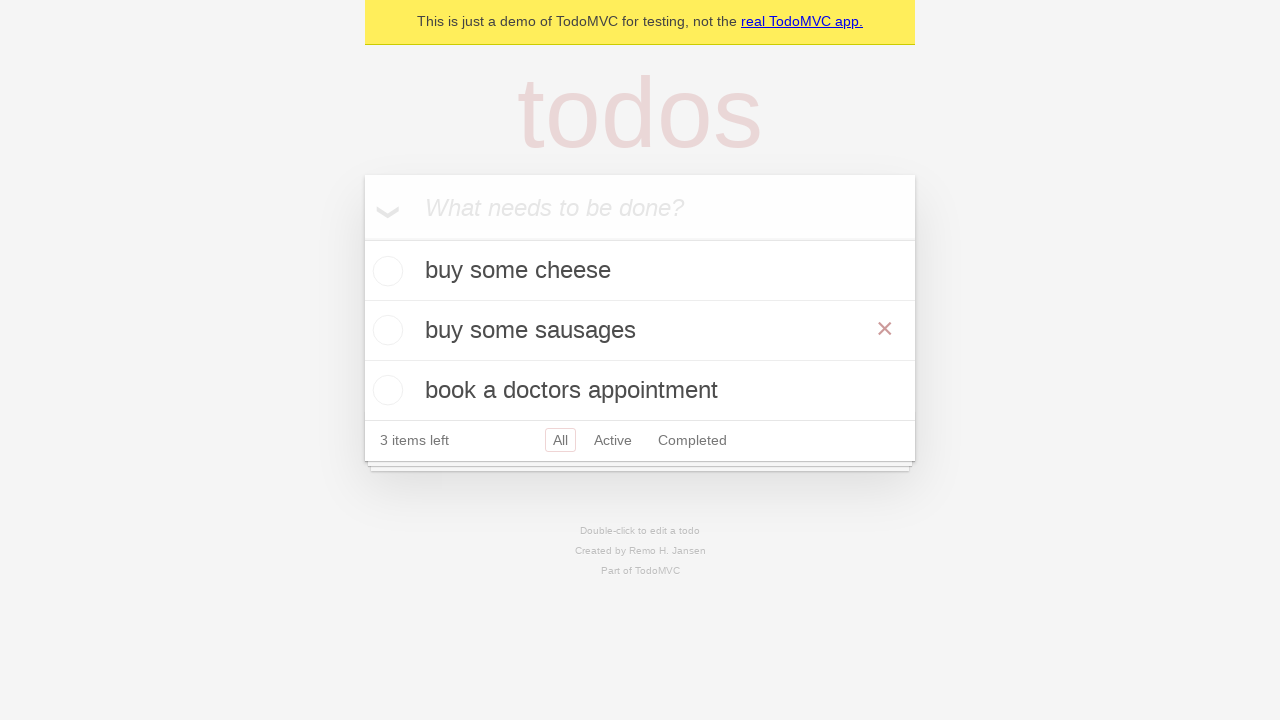

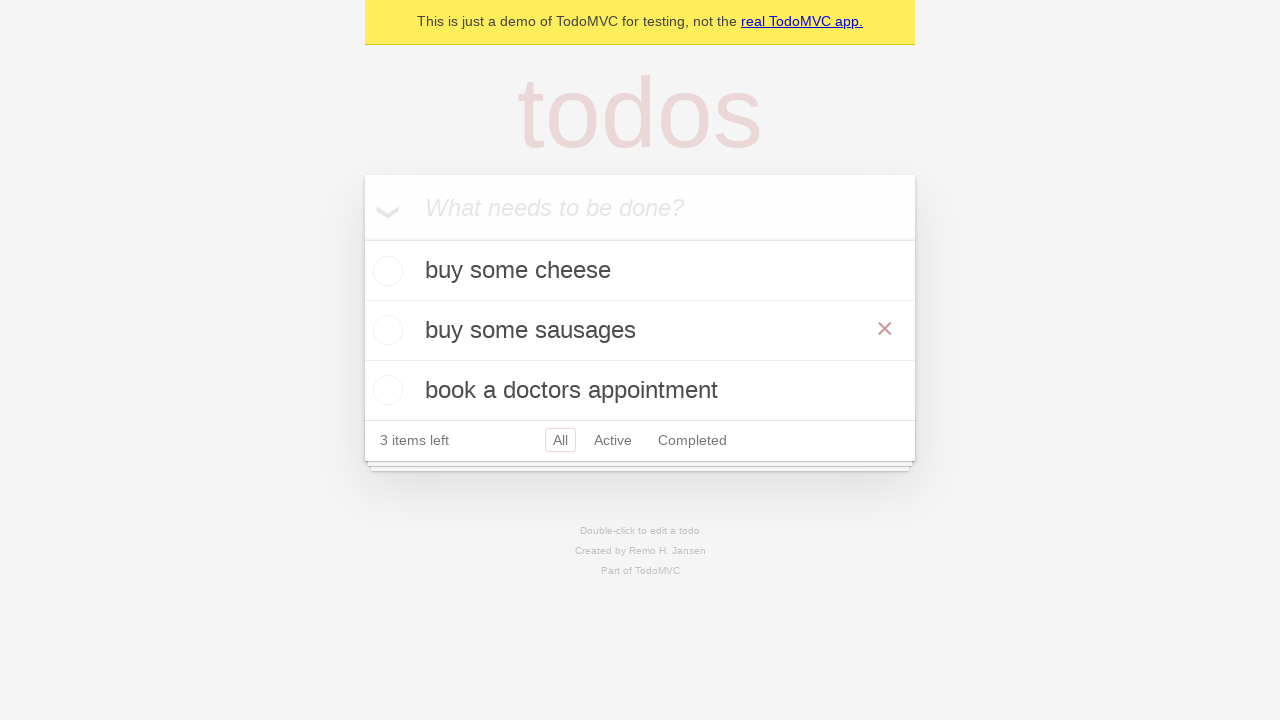